Tests unmarking items as complete by unchecking their checkboxes

Starting URL: https://demo.playwright.dev/todomvc

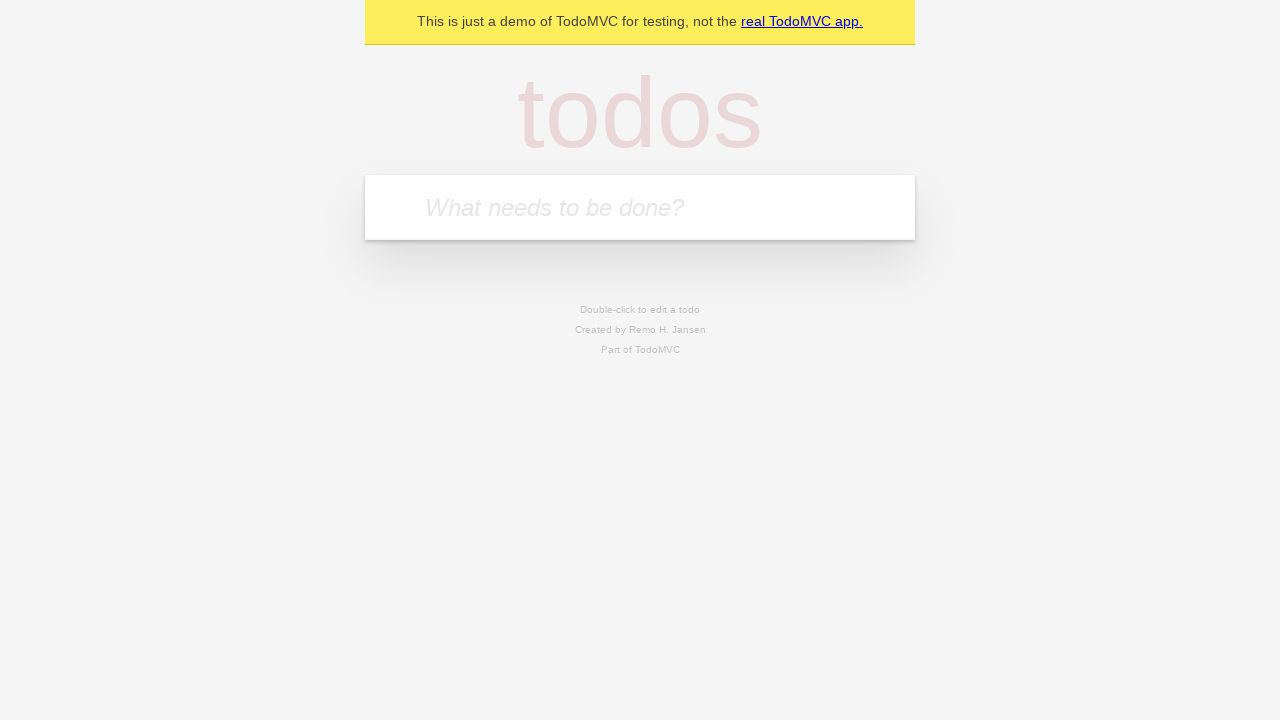

Filled todo input with 'buy some cheese' on internal:attr=[placeholder="What needs to be done?"i]
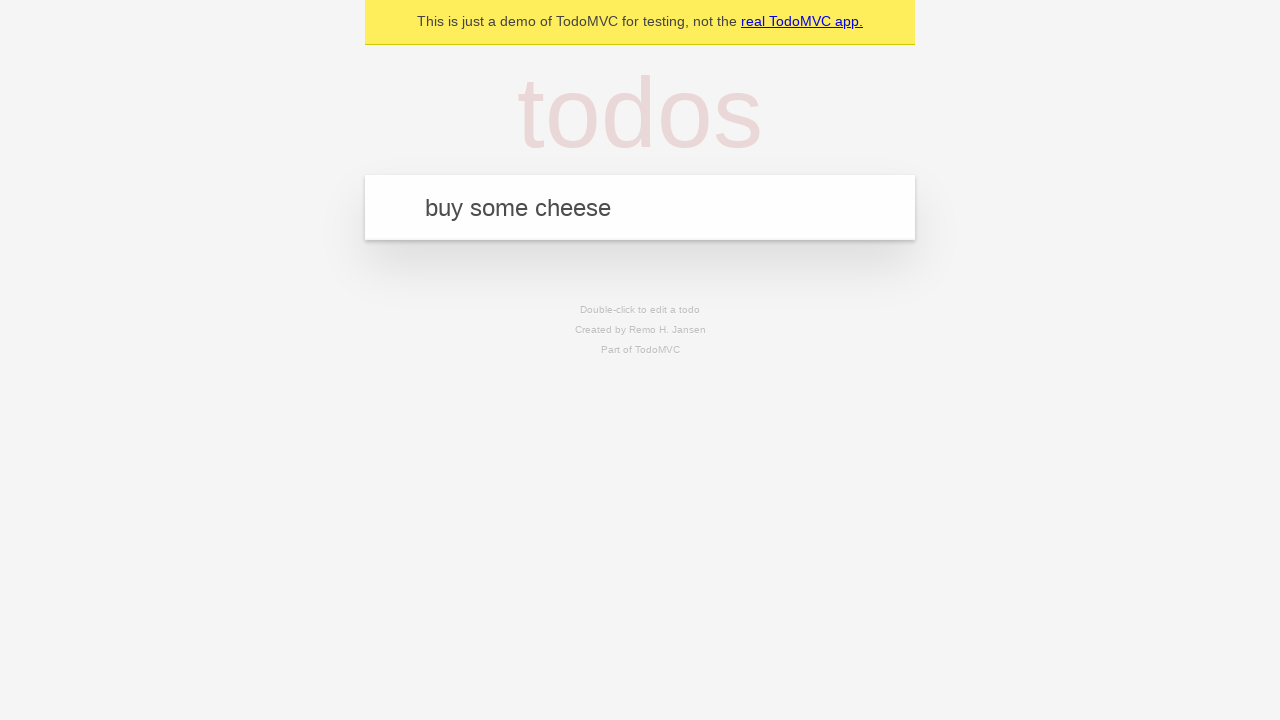

Pressed Enter to create todo 'buy some cheese' on internal:attr=[placeholder="What needs to be done?"i]
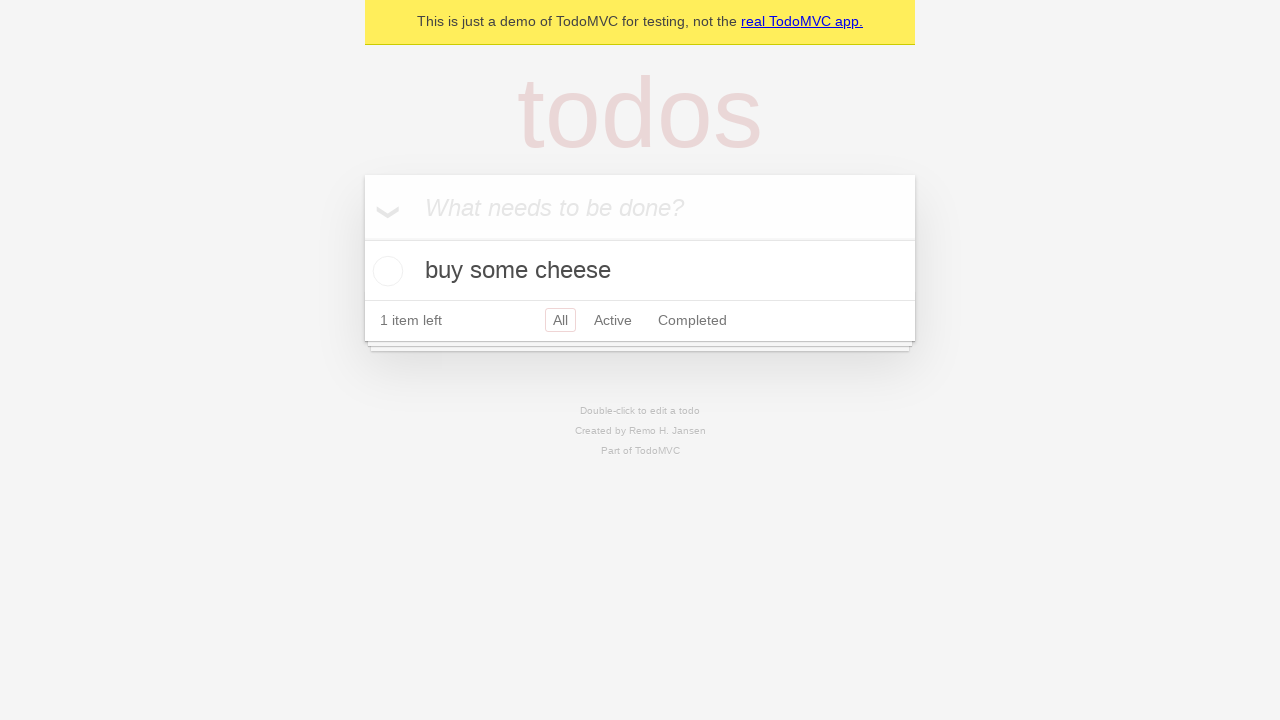

Filled todo input with 'feed the cat' on internal:attr=[placeholder="What needs to be done?"i]
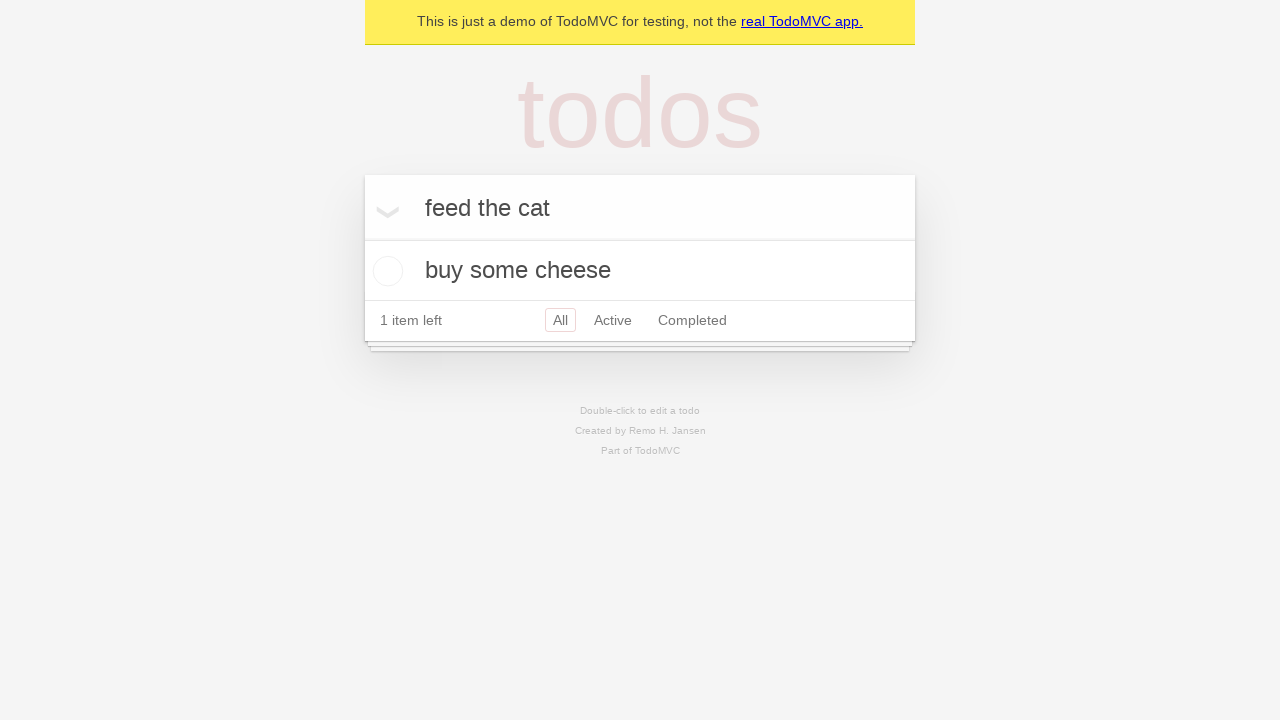

Pressed Enter to create todo 'feed the cat' on internal:attr=[placeholder="What needs to be done?"i]
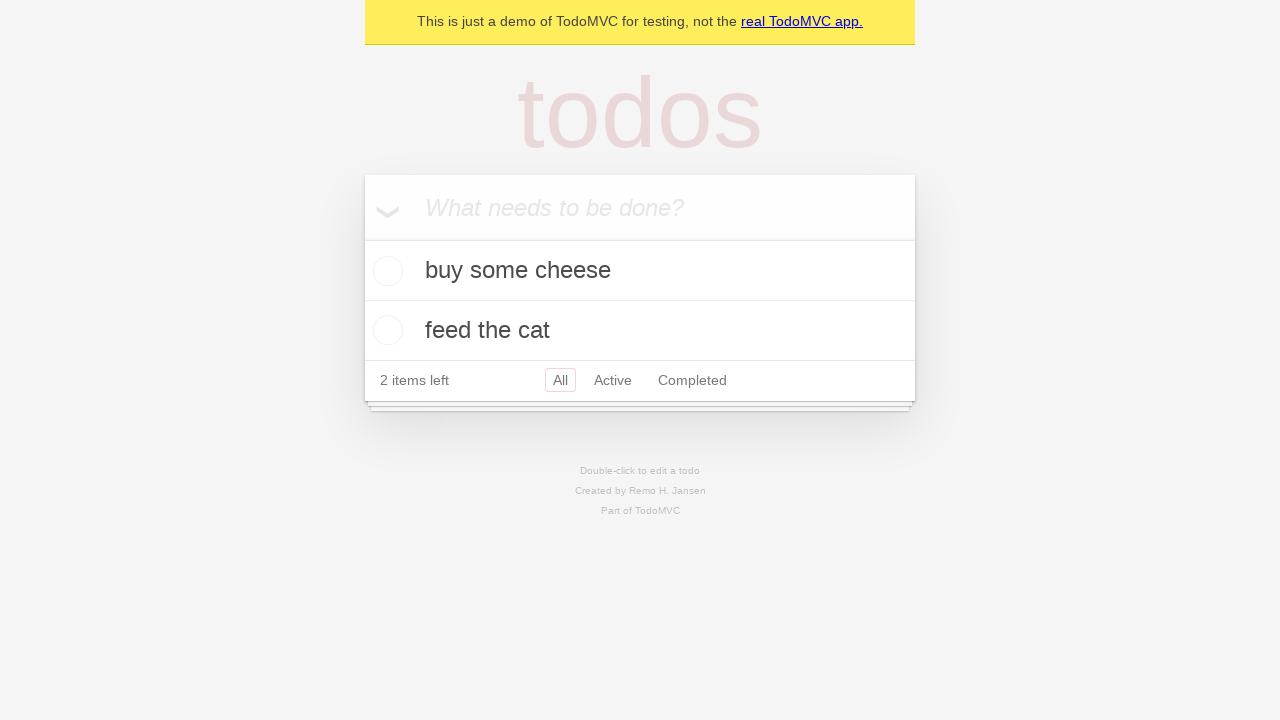

Waited for 2 todo items to load
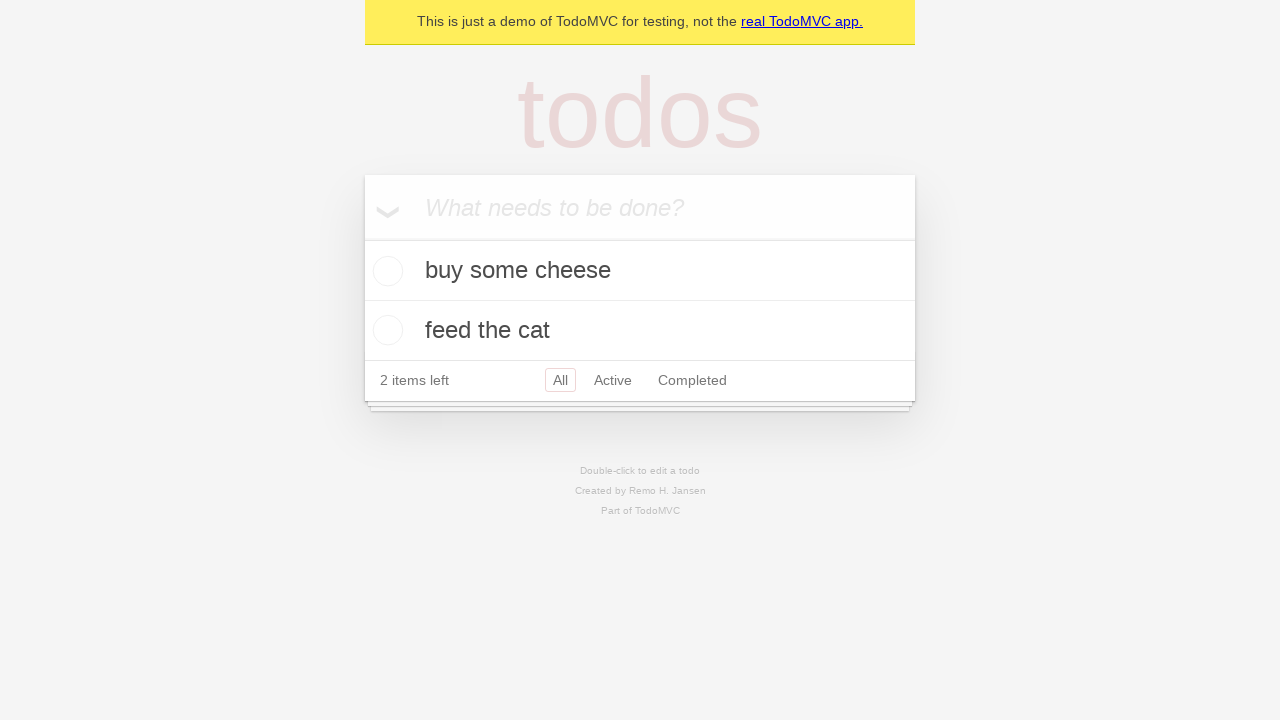

Located first todo item
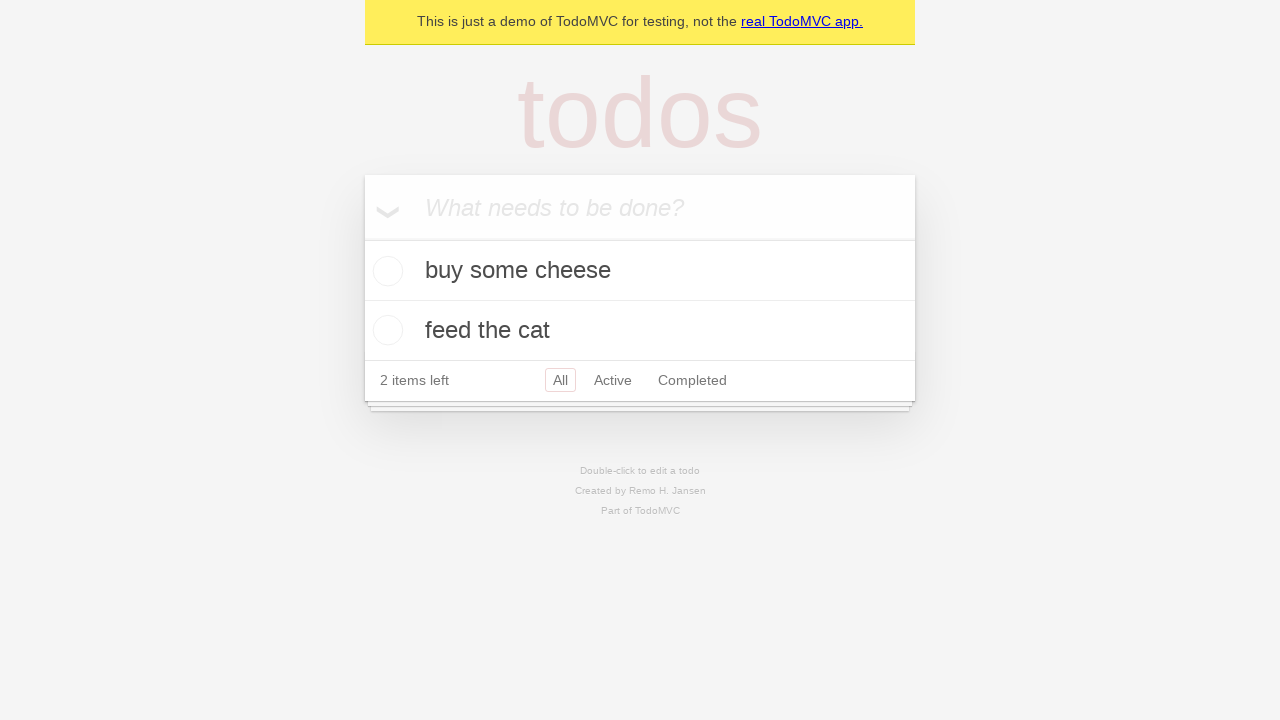

Located checkbox for first todo item
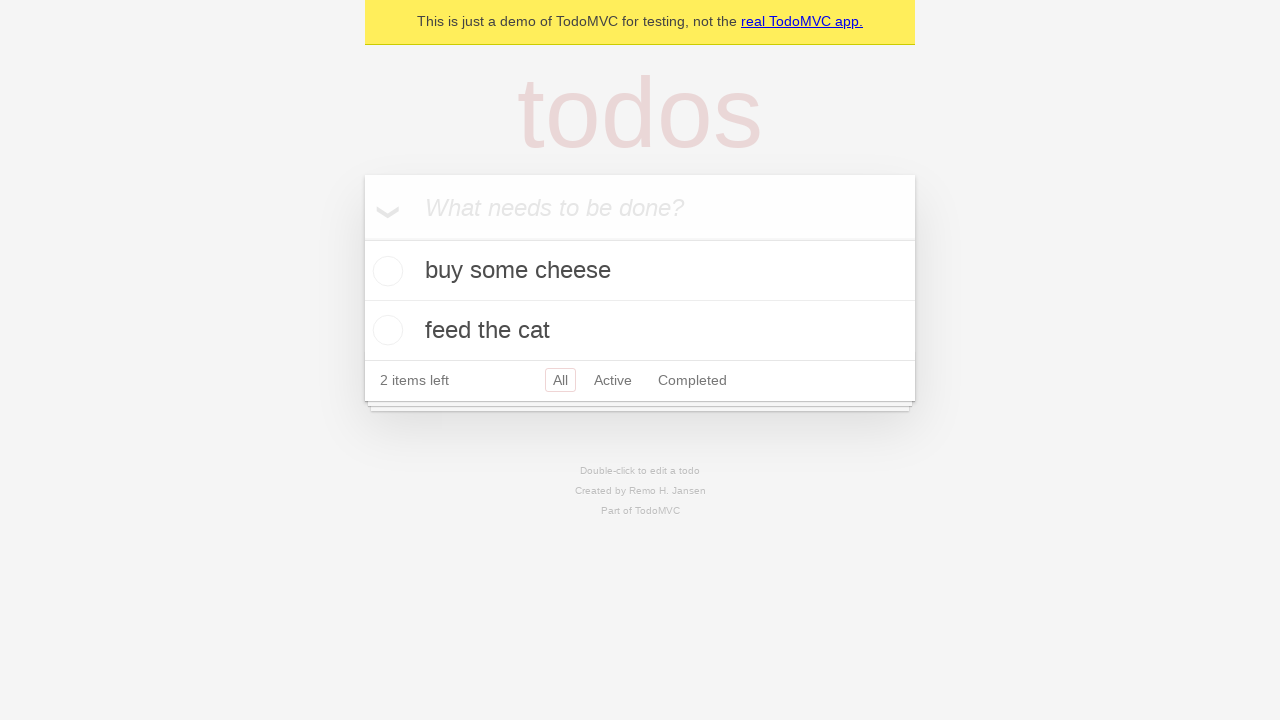

Checked first todo item to mark as complete at (385, 271) on internal:testid=[data-testid="todo-item"s] >> nth=0 >> internal:role=checkbox
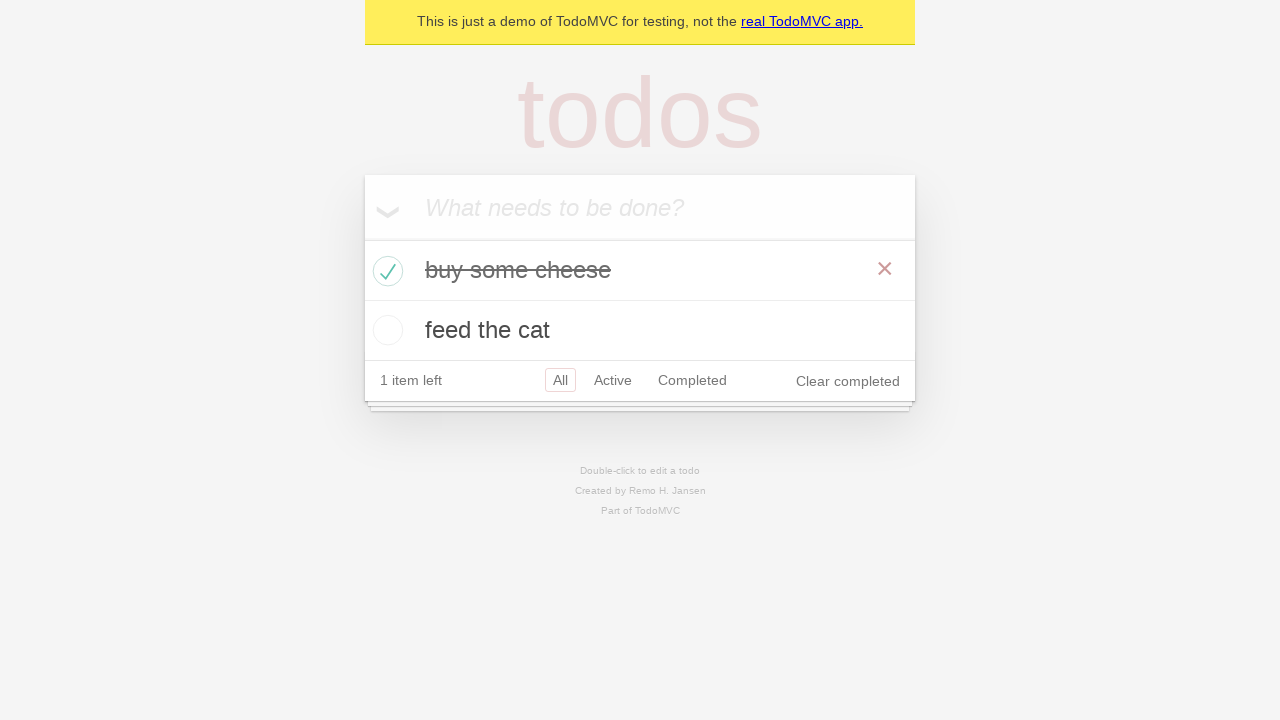

Unchecked first todo item to mark as incomplete at (385, 271) on internal:testid=[data-testid="todo-item"s] >> nth=0 >> internal:role=checkbox
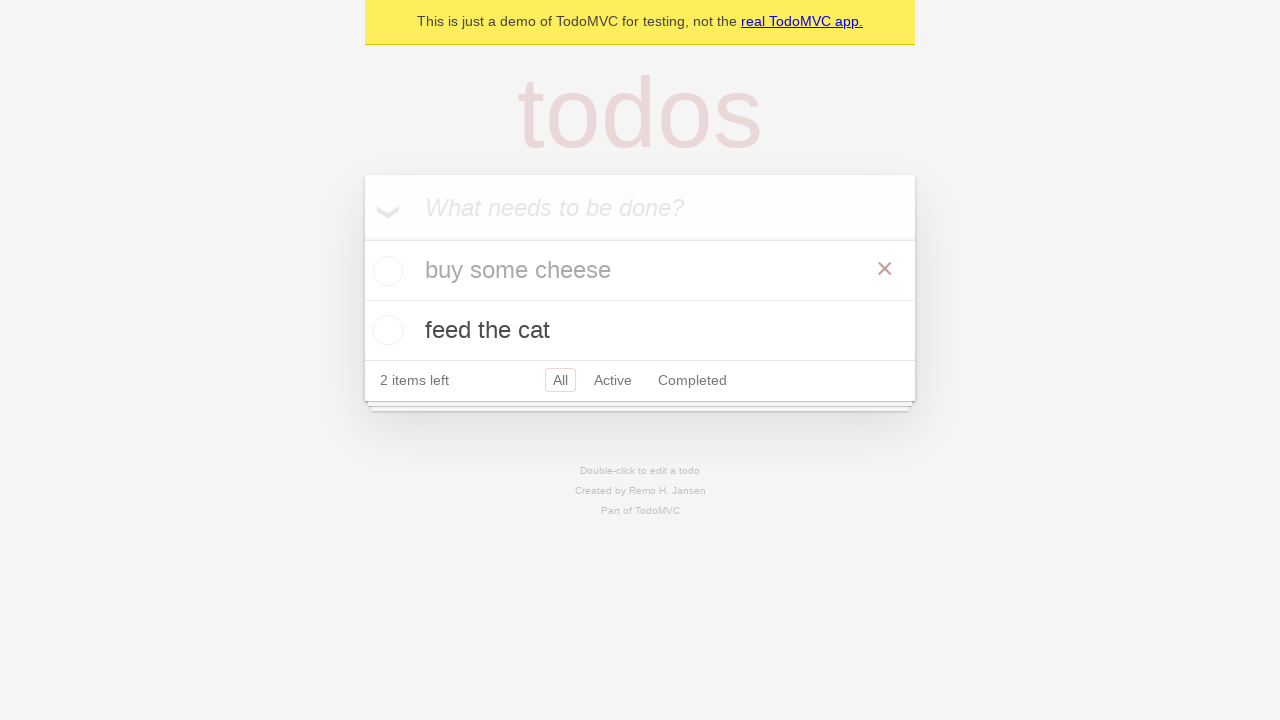

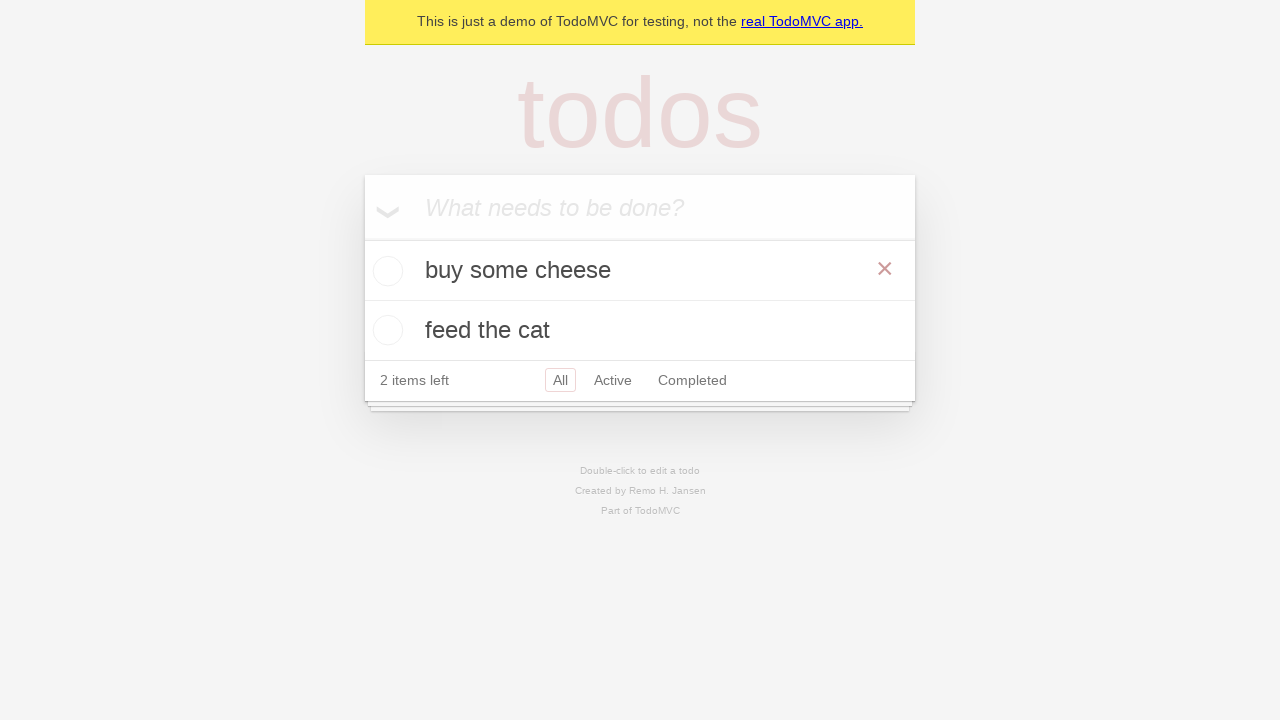